Tests form interaction by reading a custom attribute from an image element, calculating a mathematical result, filling a text field, checking a checkbox, selecting a radio button, and submitting the form.

Starting URL: https://suninjuly.github.io/get_attribute.html

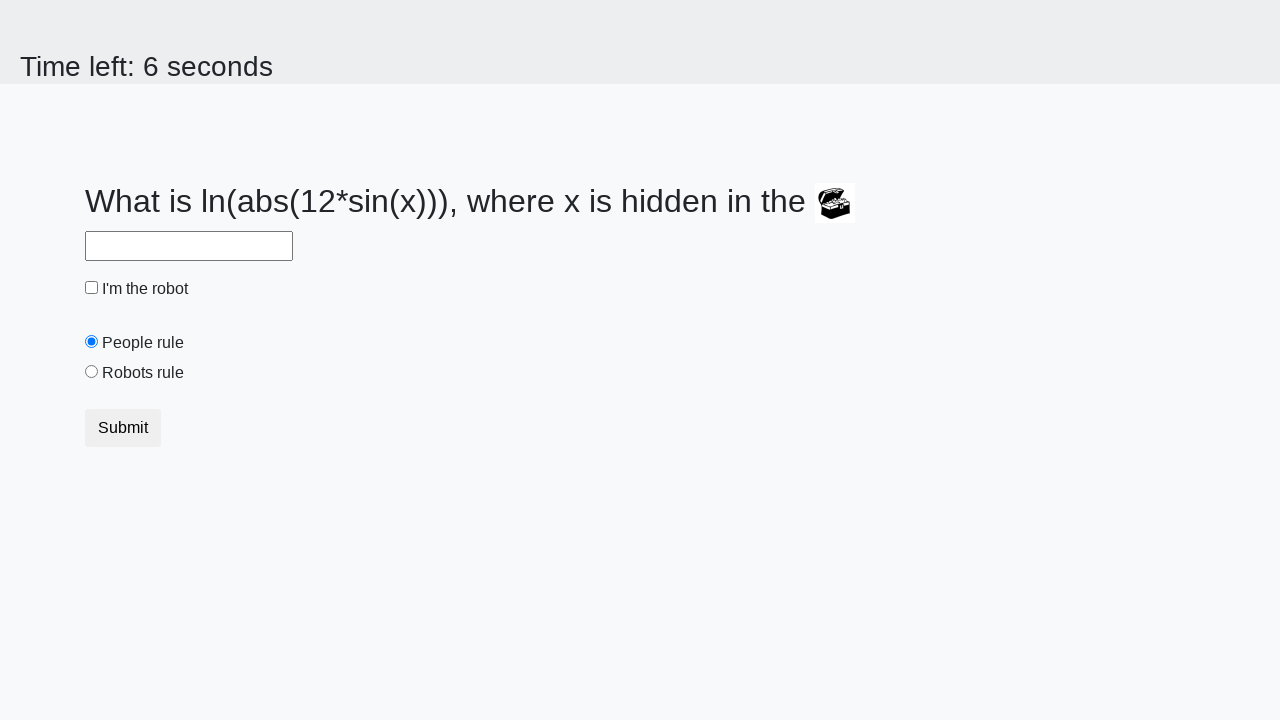

Located treasure image element
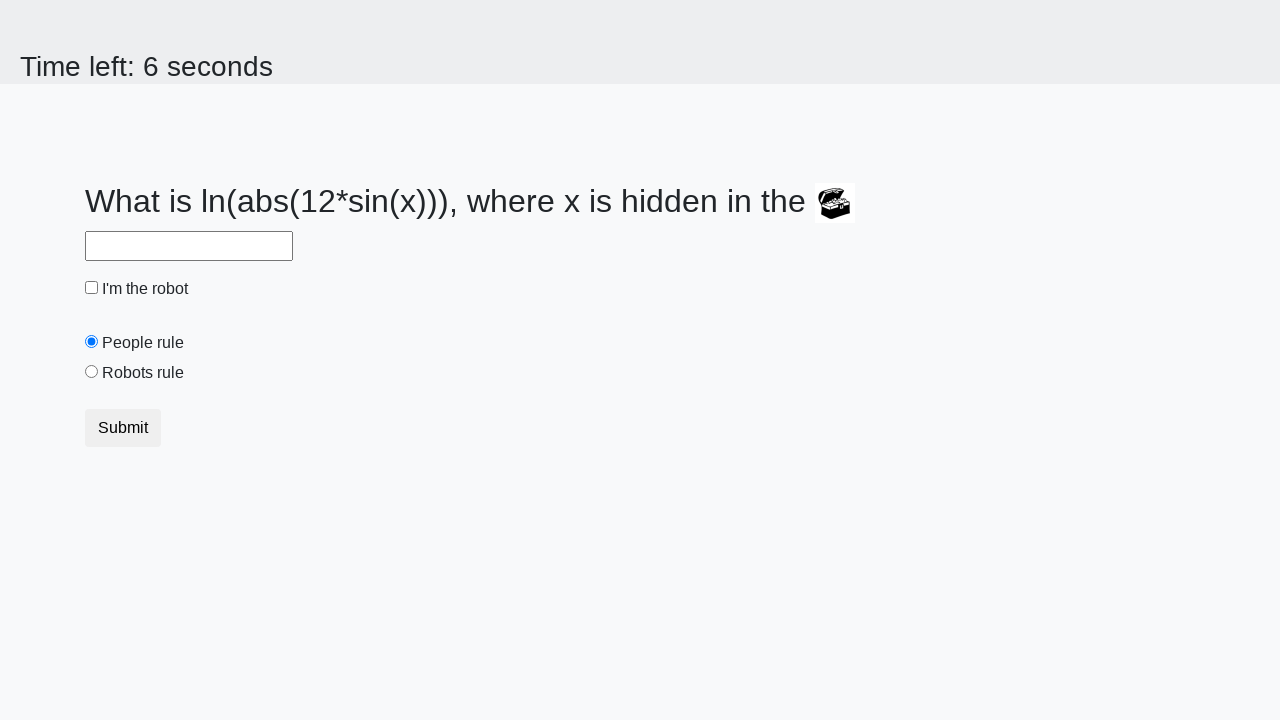

Retrieved custom 'valuex' attribute from image element and converted to integer
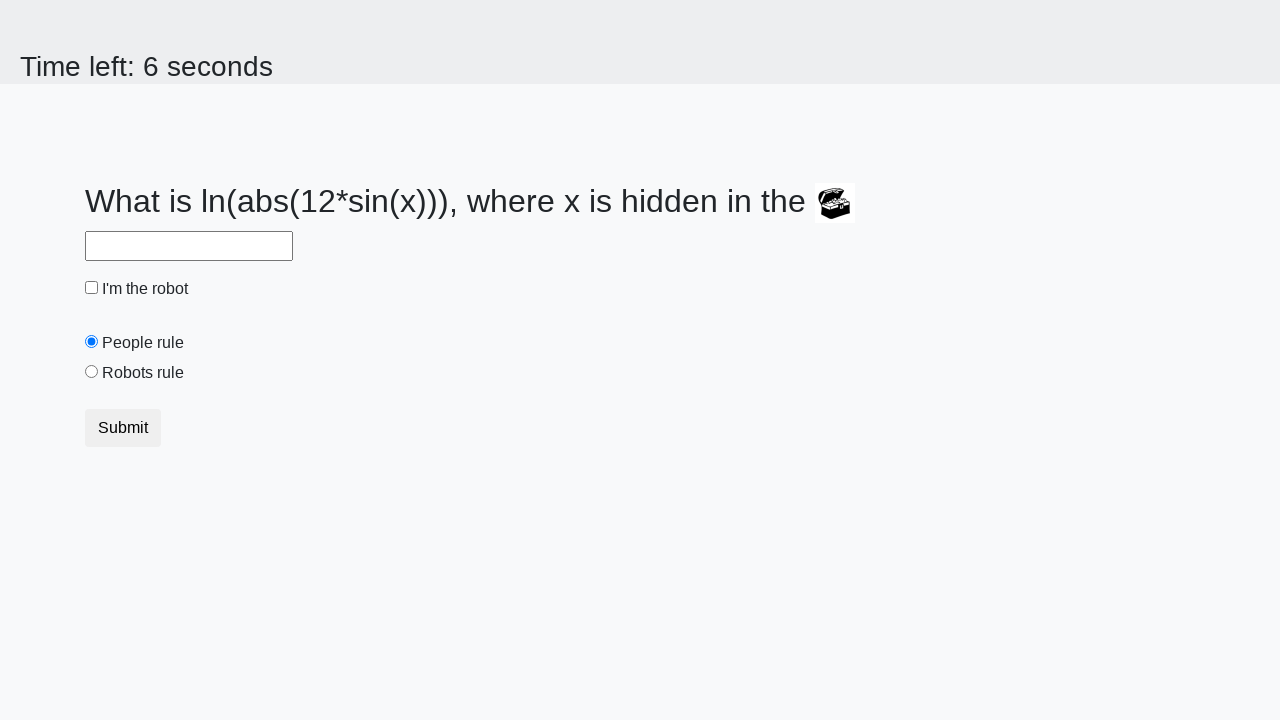

Calculated mathematical result: 1.8193830285868426
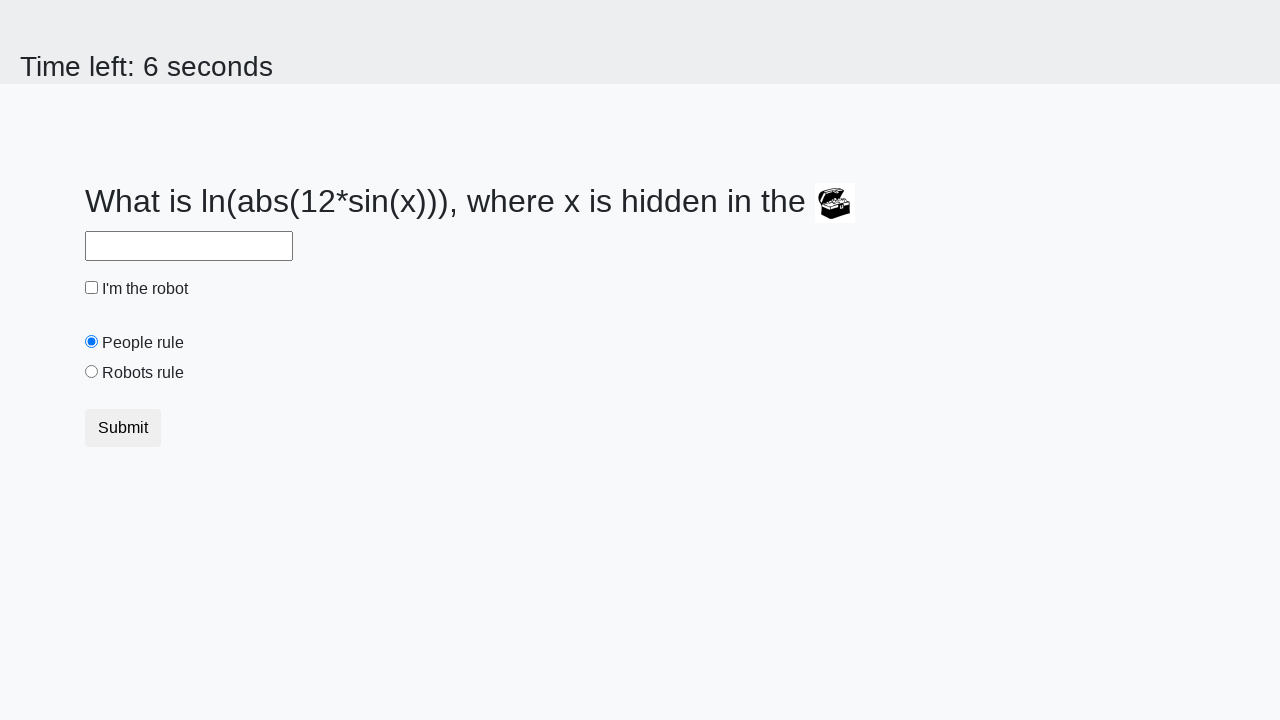

Filled answer field with calculated value on //input[@id='answer']
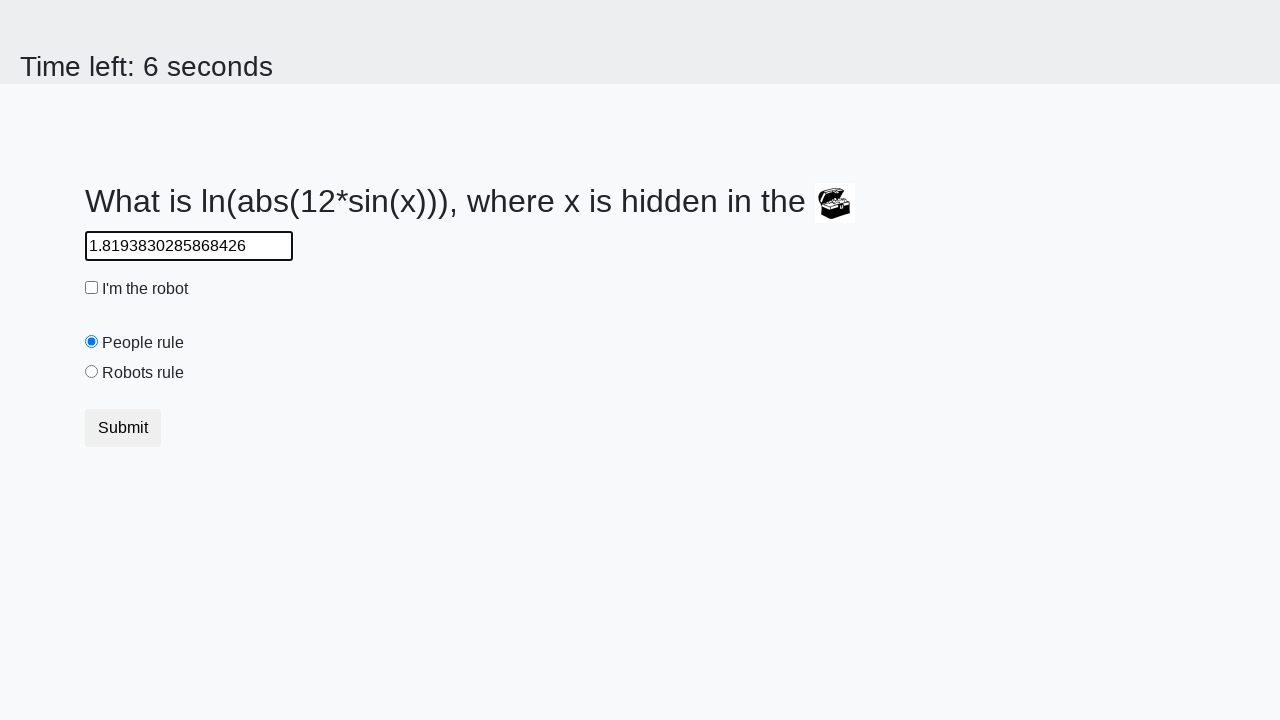

Checked the robot checkbox at (92, 288) on xpath=//input[@id='robotCheckbox']
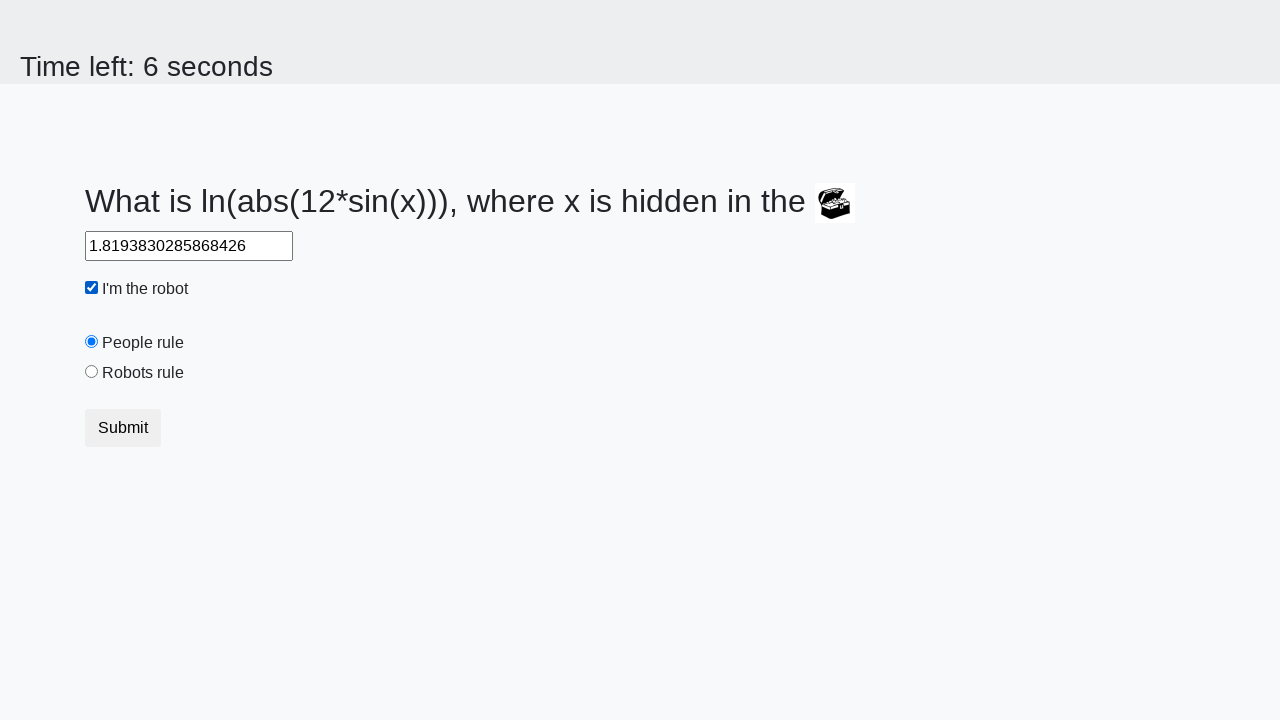

Selected the 'robots rule' radio button at (92, 372) on xpath=//input[@id='robotsRule']
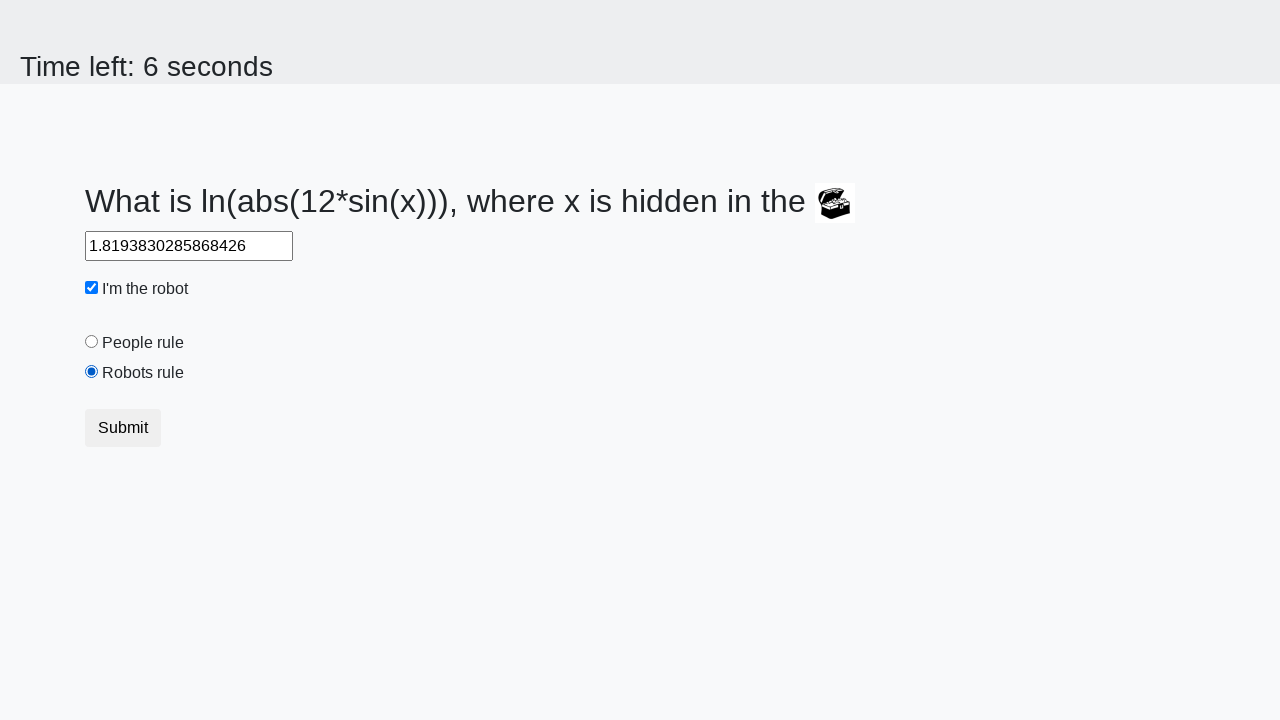

Clicked the form submit button at (123, 428) on xpath=//button[@class='btn btn-default']
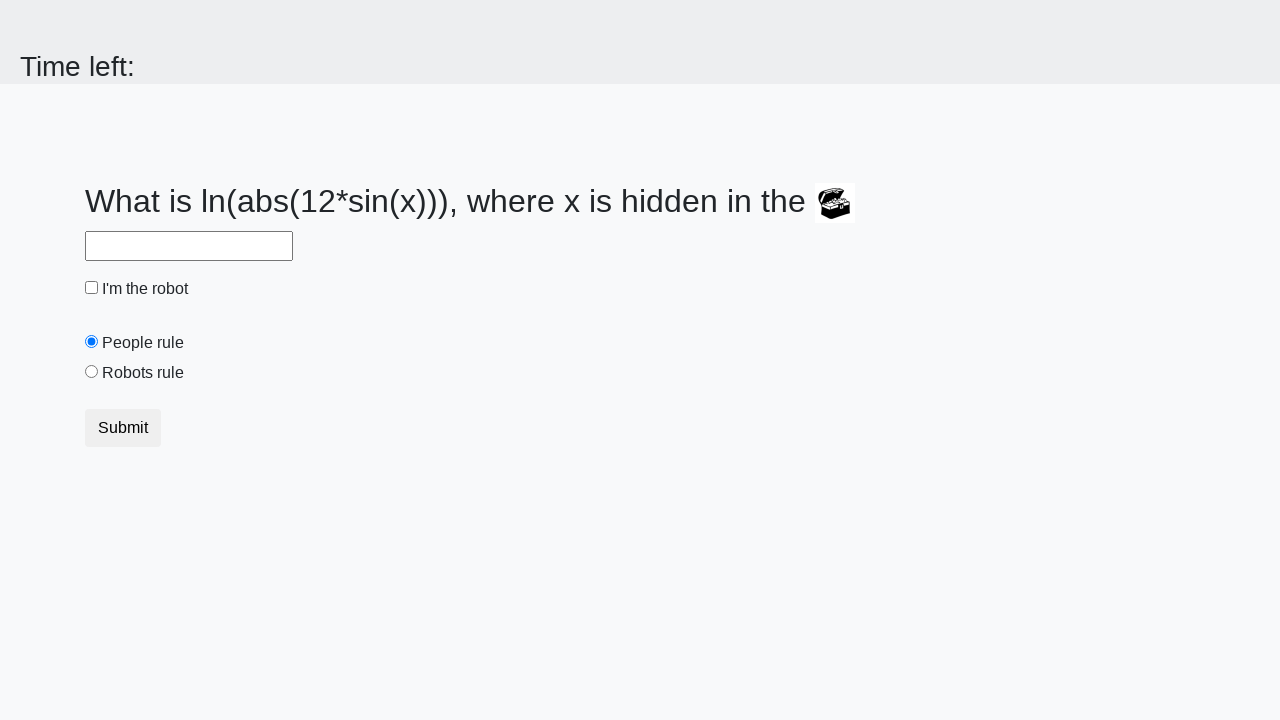

Set up alert handler to accept dialogs
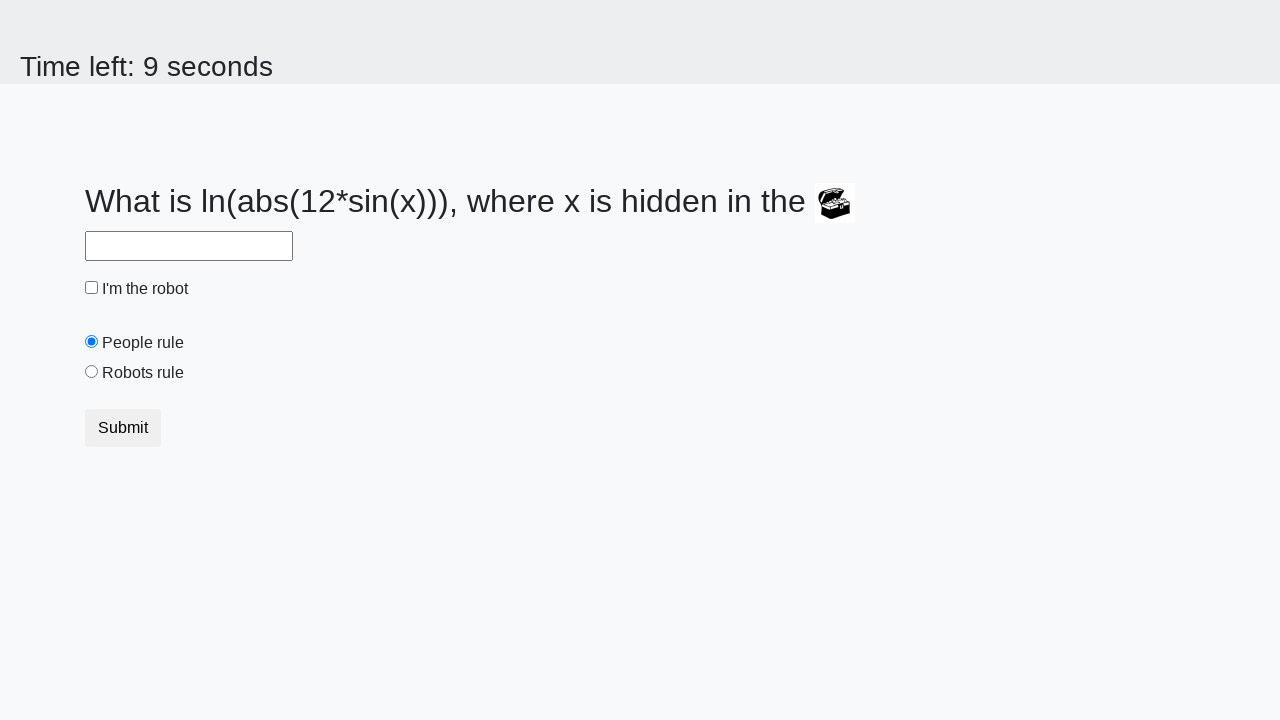

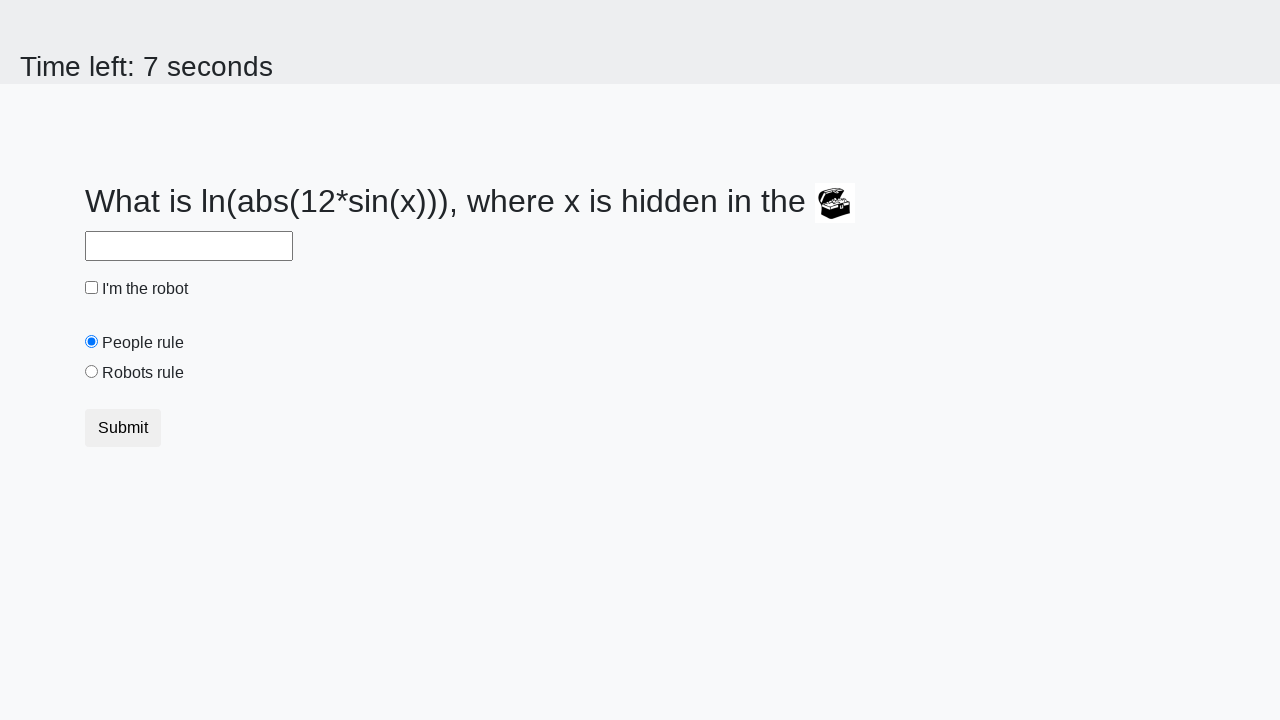